Solves a math captcha by extracting a value, calculating its result using a logarithmic formula, entering the answer, selecting checkboxes, and submitting the form

Starting URL: https://suninjuly.github.io/math.html

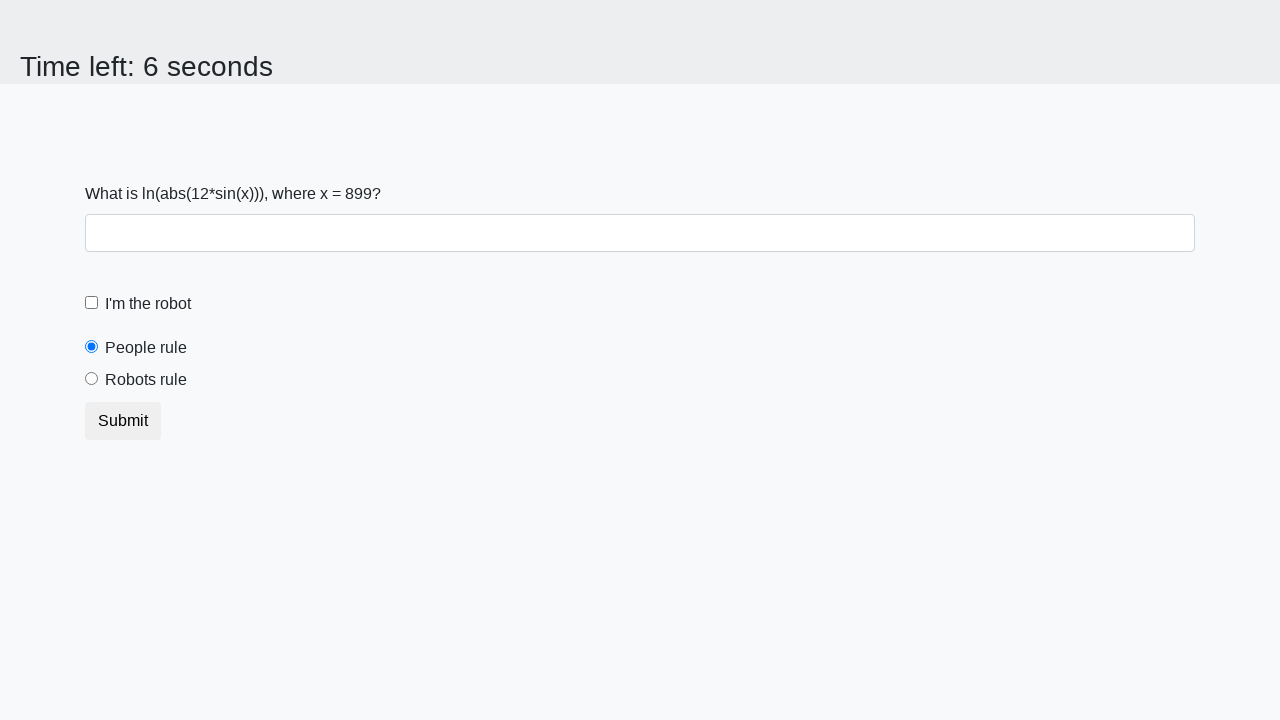

Located the math captcha input value element
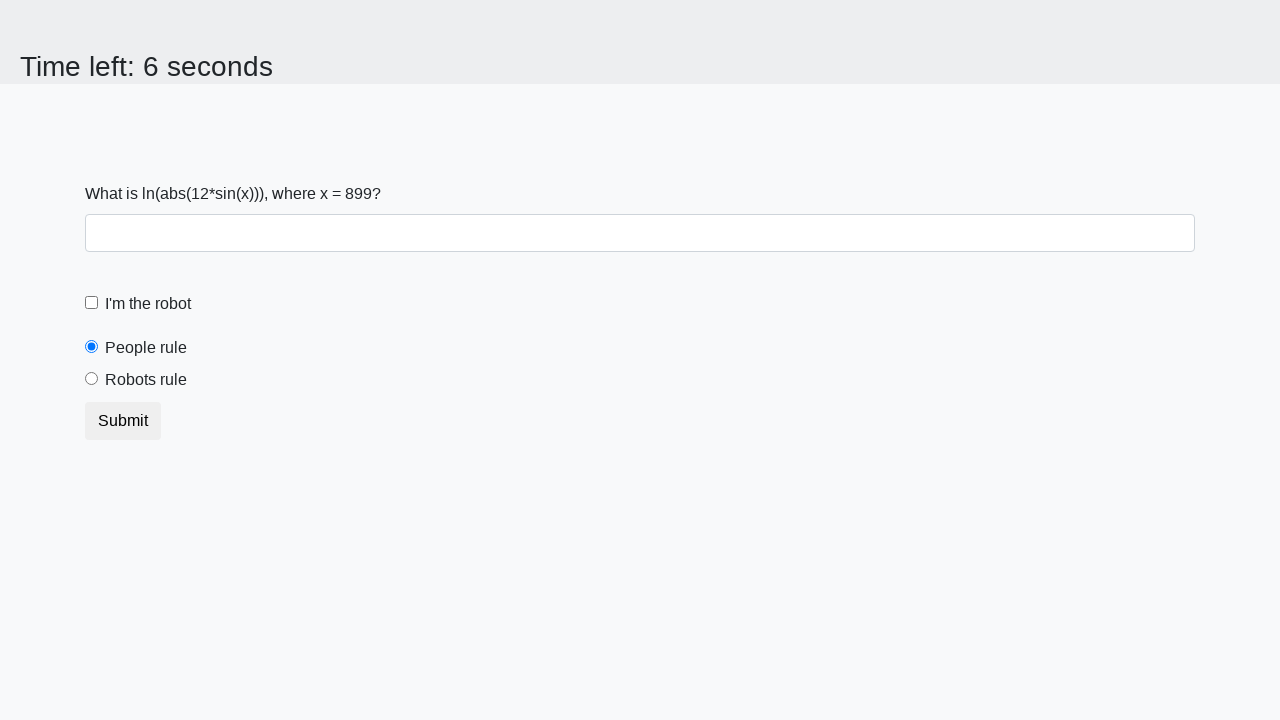

Extracted the math captcha value from the page
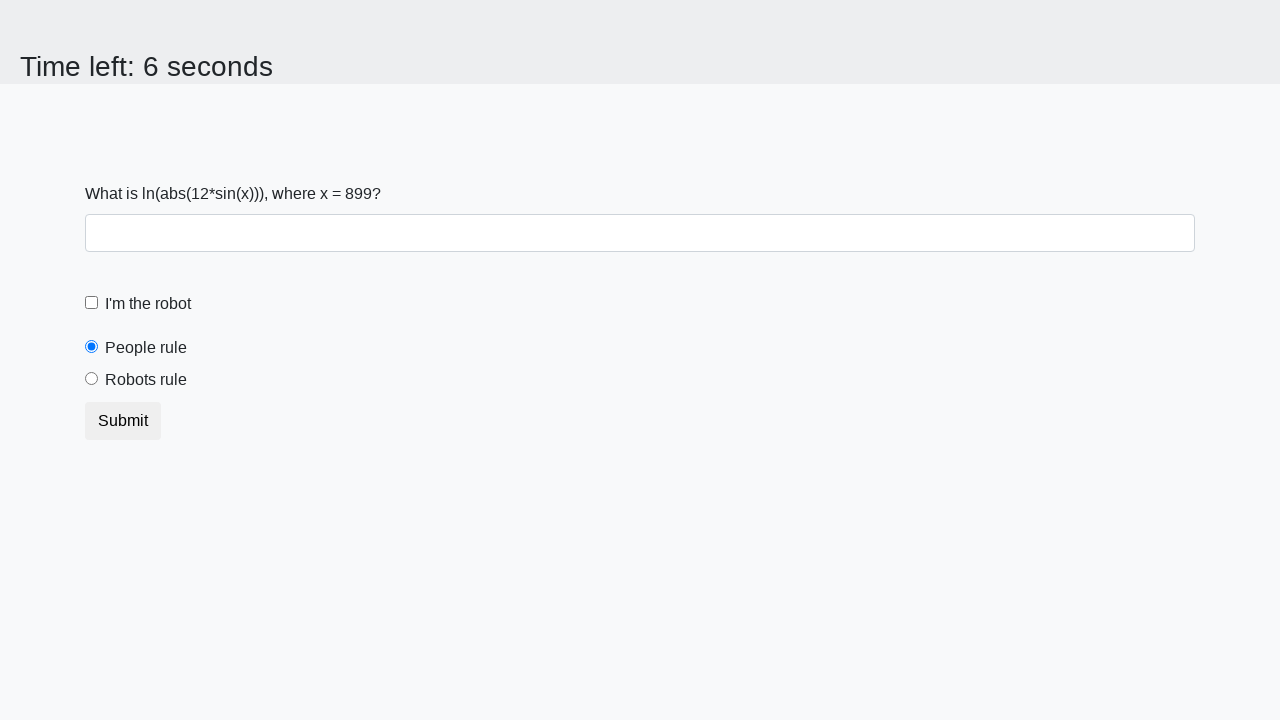

Calculated the logarithmic formula result: 1.7579352915861064
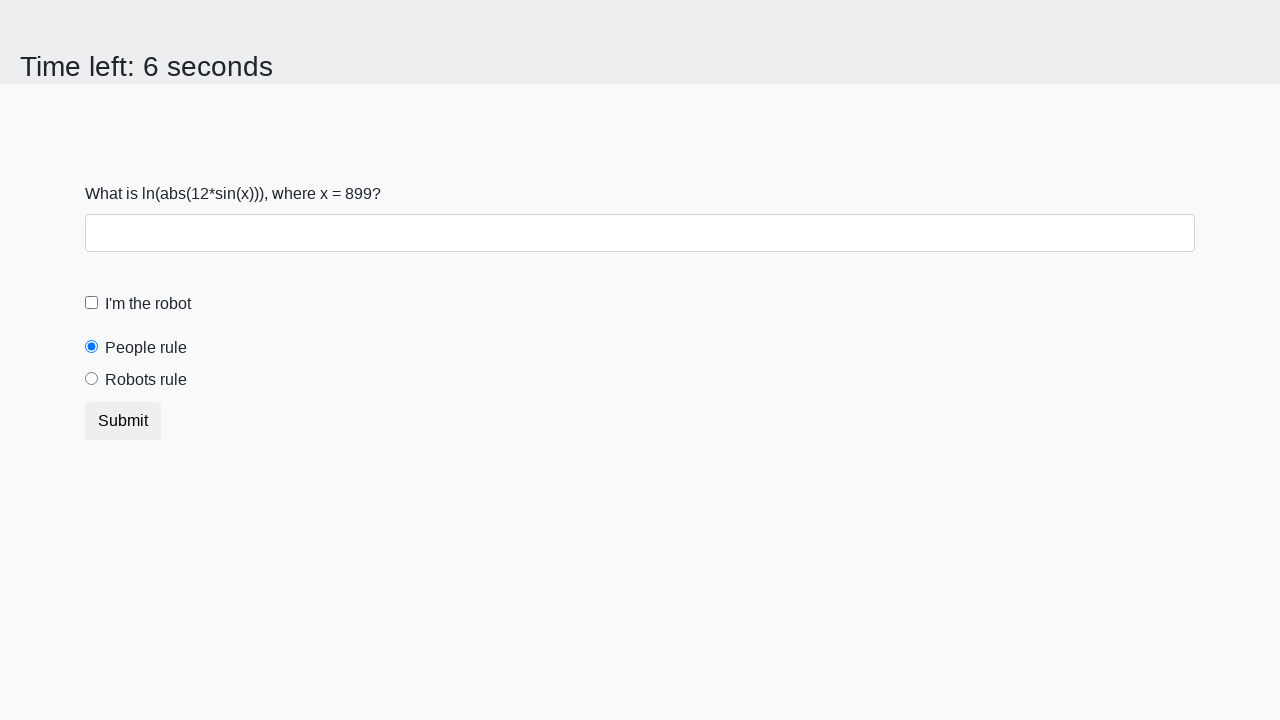

Filled the answer field with the calculated result on input#answer
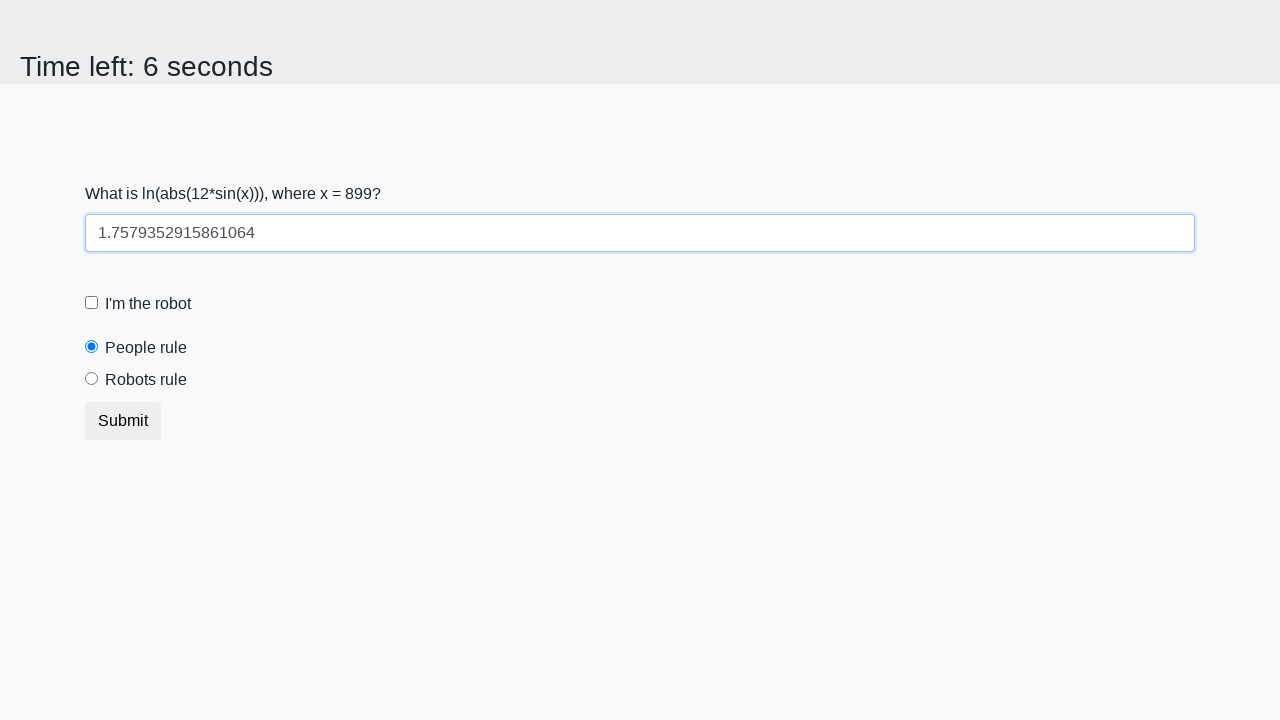

Clicked the 'I am a robot' checkbox at (92, 303) on input#robotCheckbox
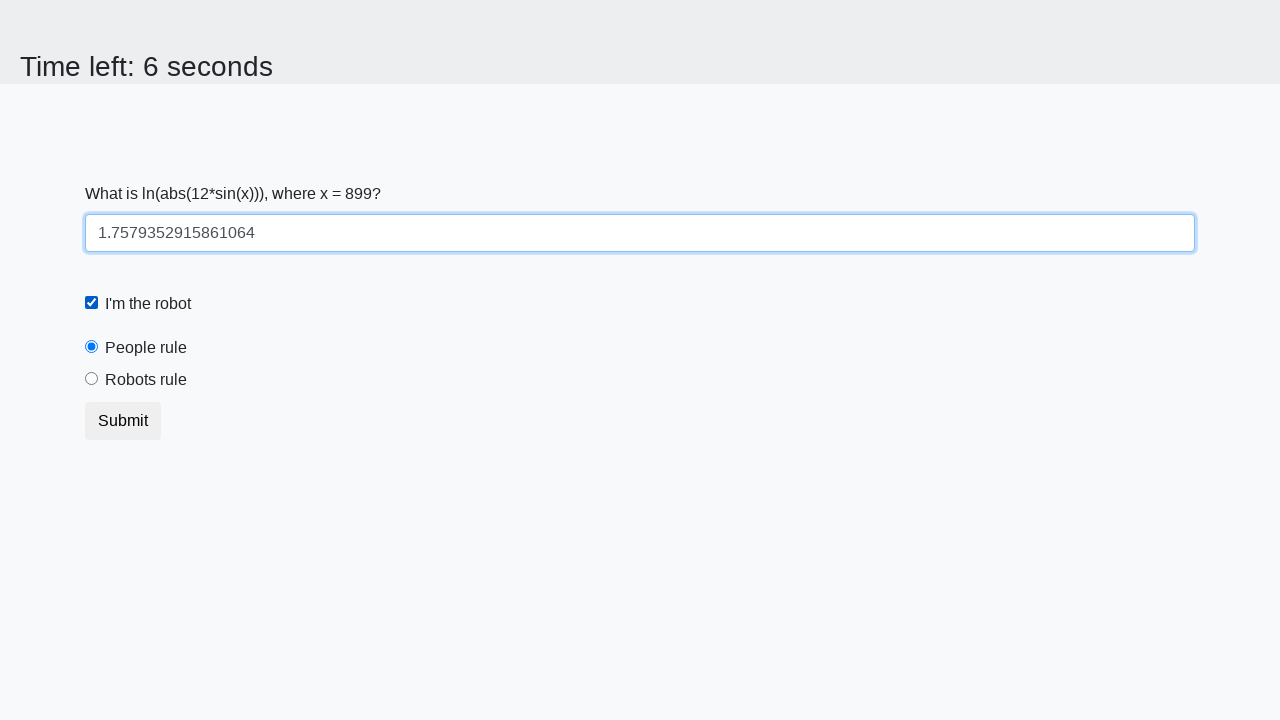

Selected the 'robots rule' radio button at (92, 379) on input#robotsRule
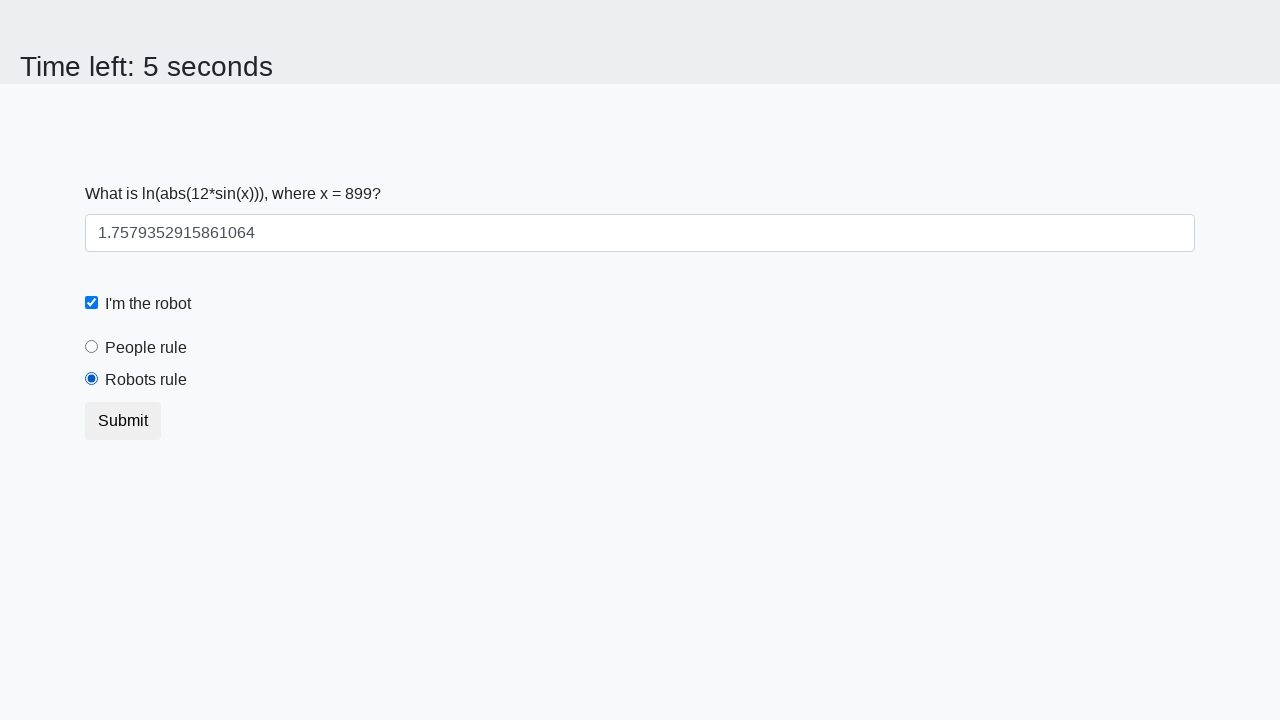

Clicked the submit button to submit the form at (123, 421) on button[type='submit']
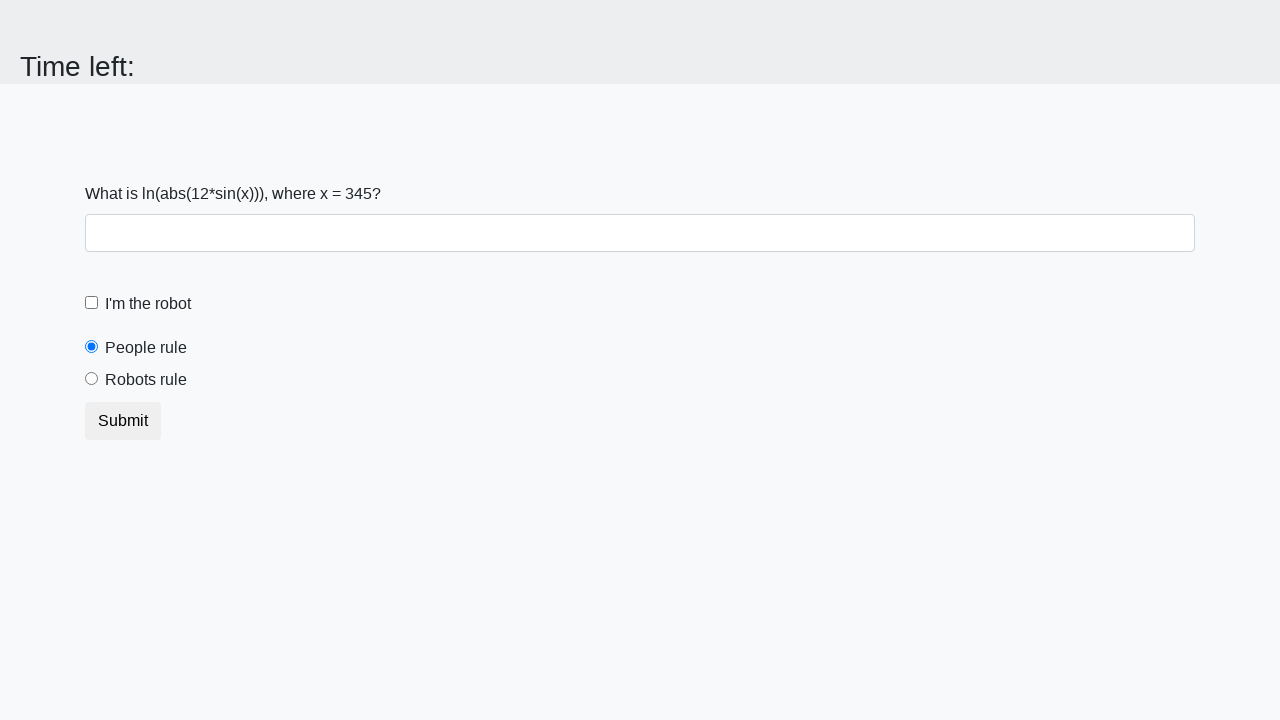

Waited 2 seconds for form submission to process
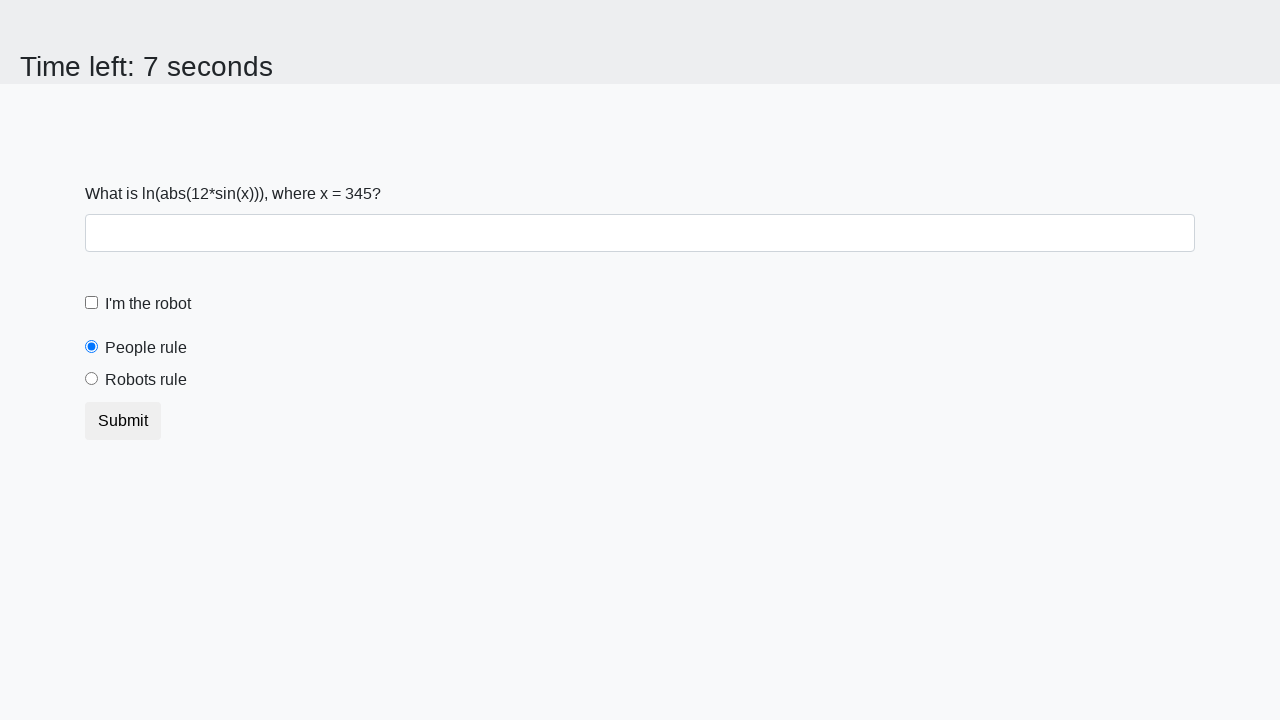

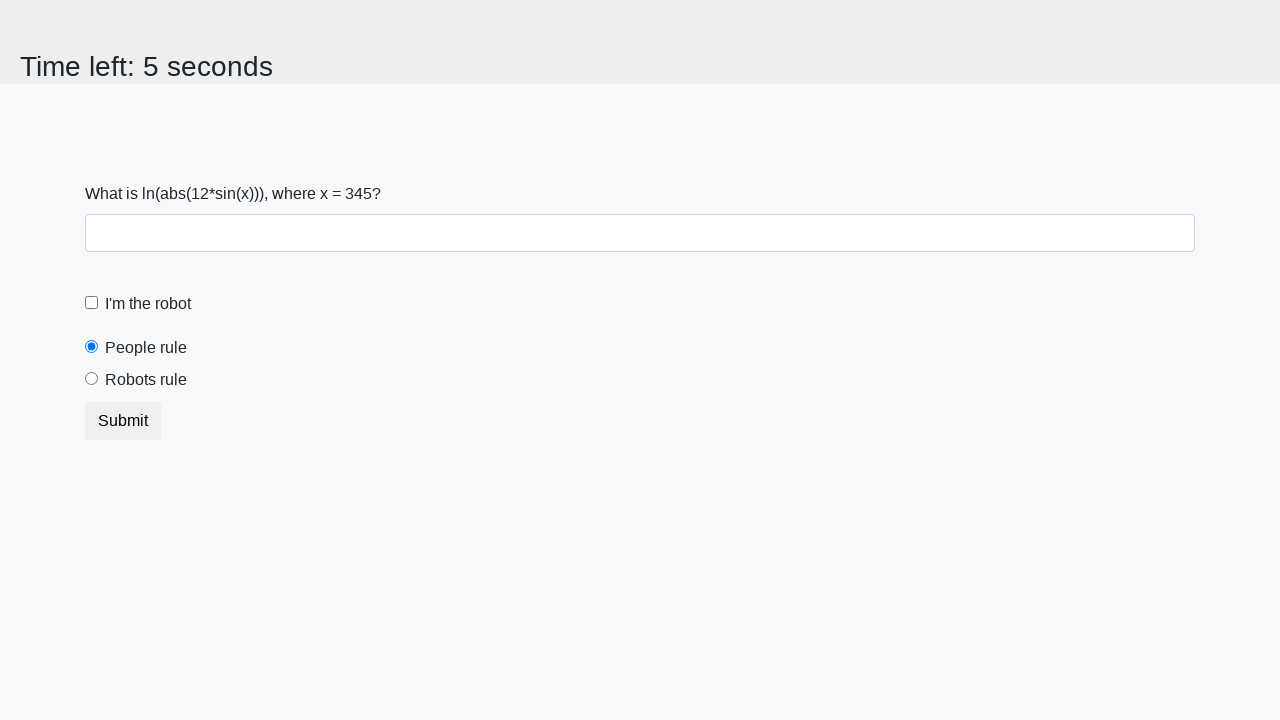